Tests filtering football match data by clicking the "All matches" button and selecting "Spain" from the country dropdown filter

Starting URL: https://www.adamchoi.co.uk/overs/detailed

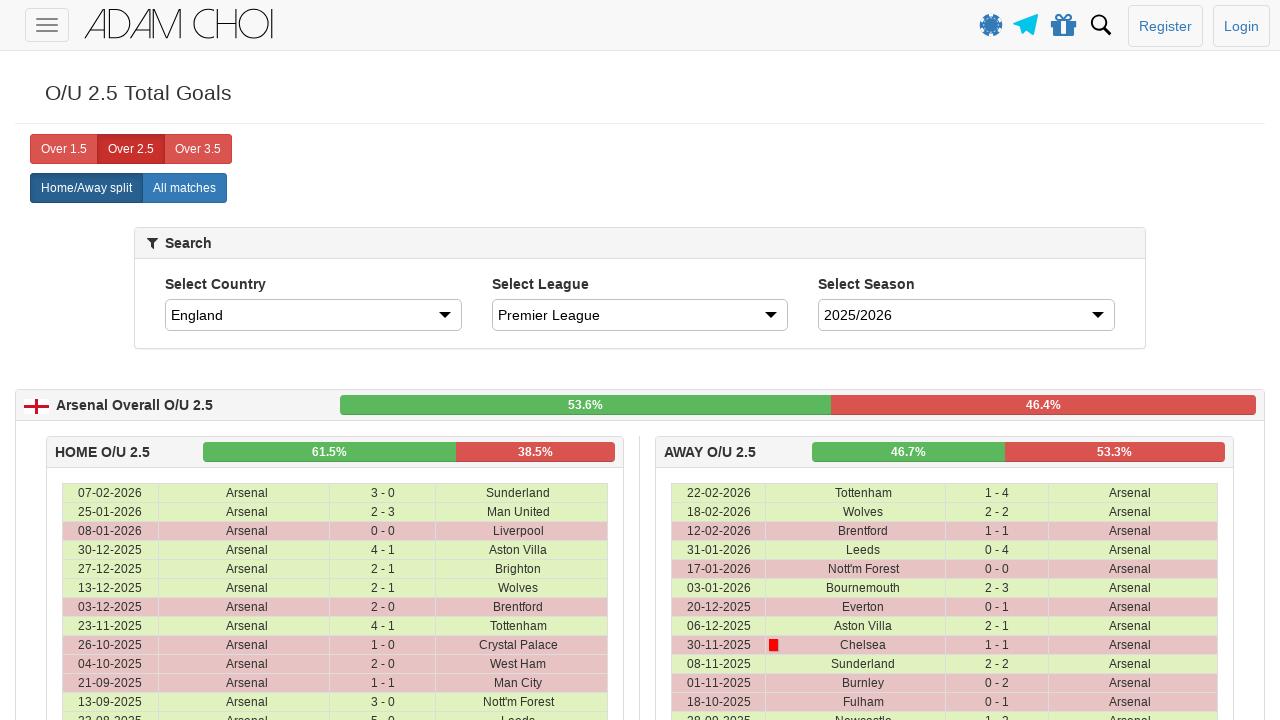

Clicked 'All matches' button at (184, 188) on xpath=//label[@analytics-event="All matches"]
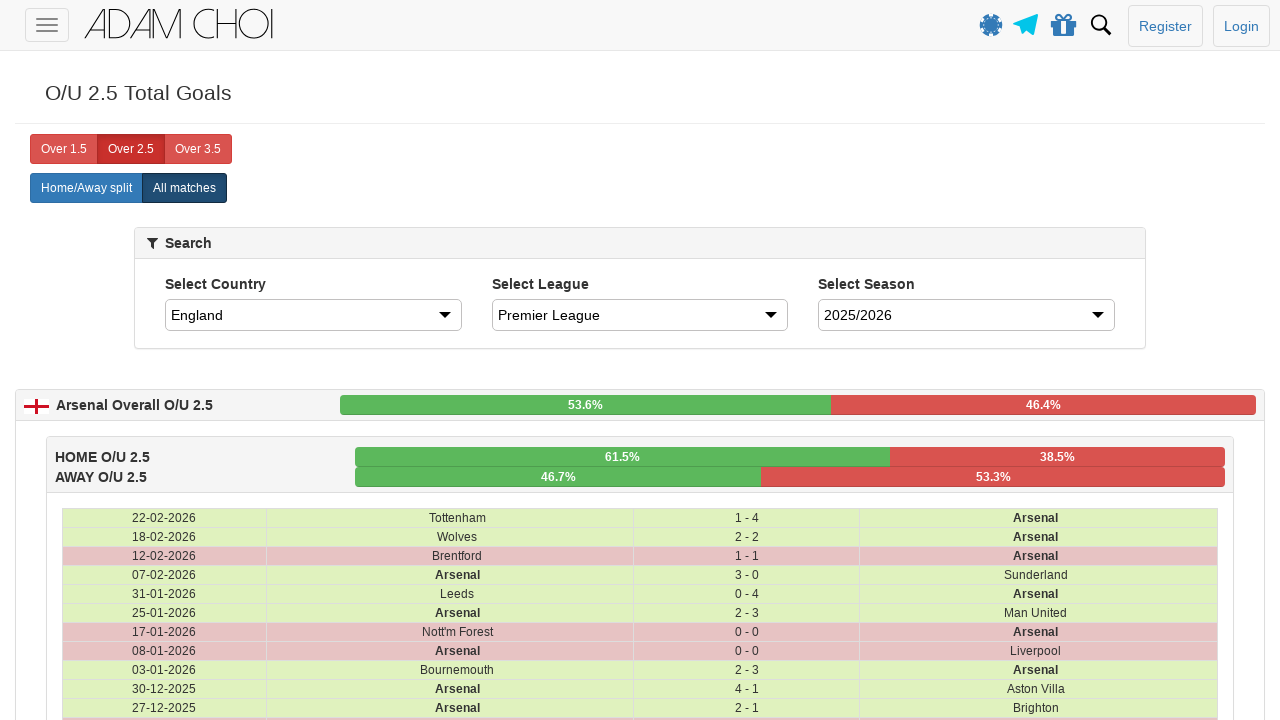

Selected 'Spain' from country dropdown filter on #country
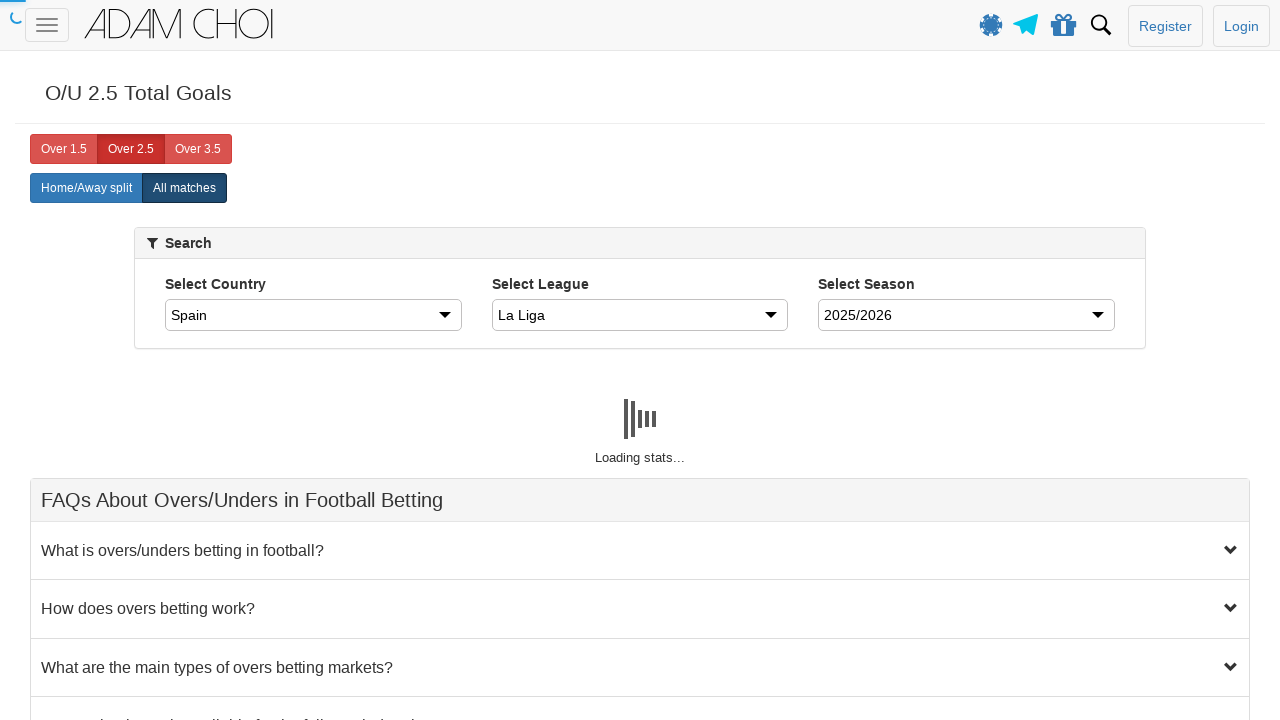

Table data loaded with filtered match results
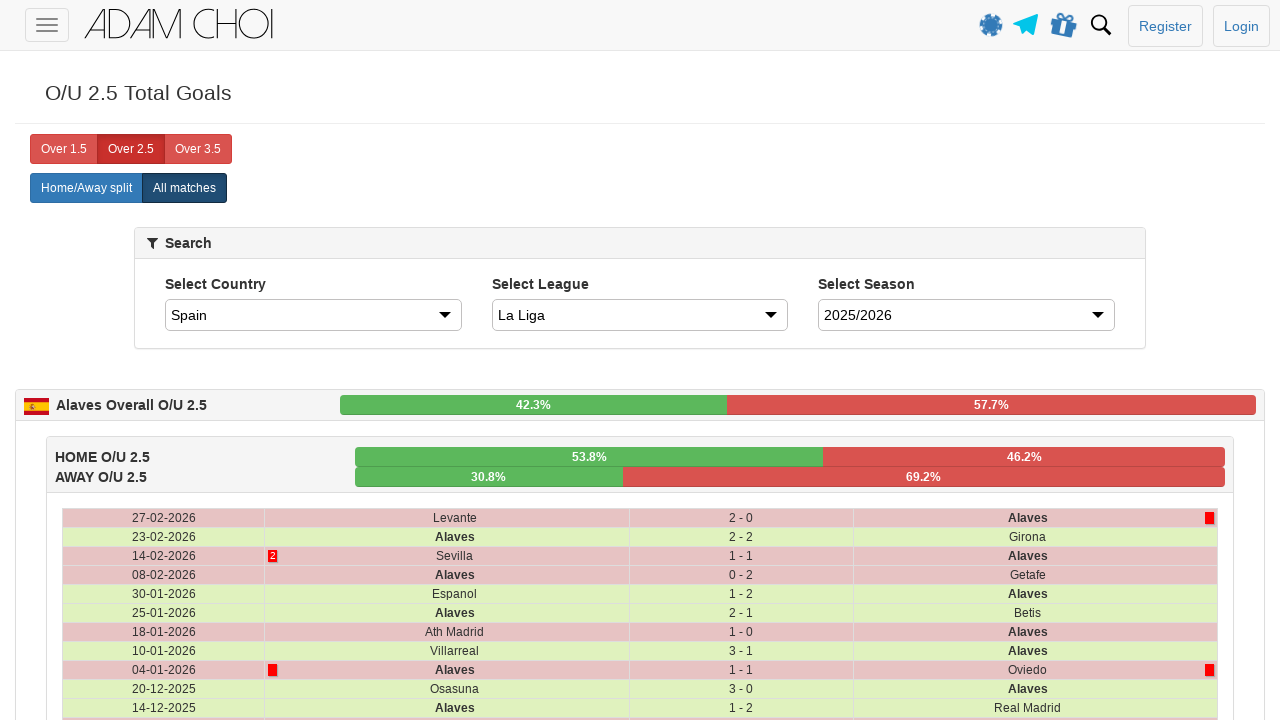

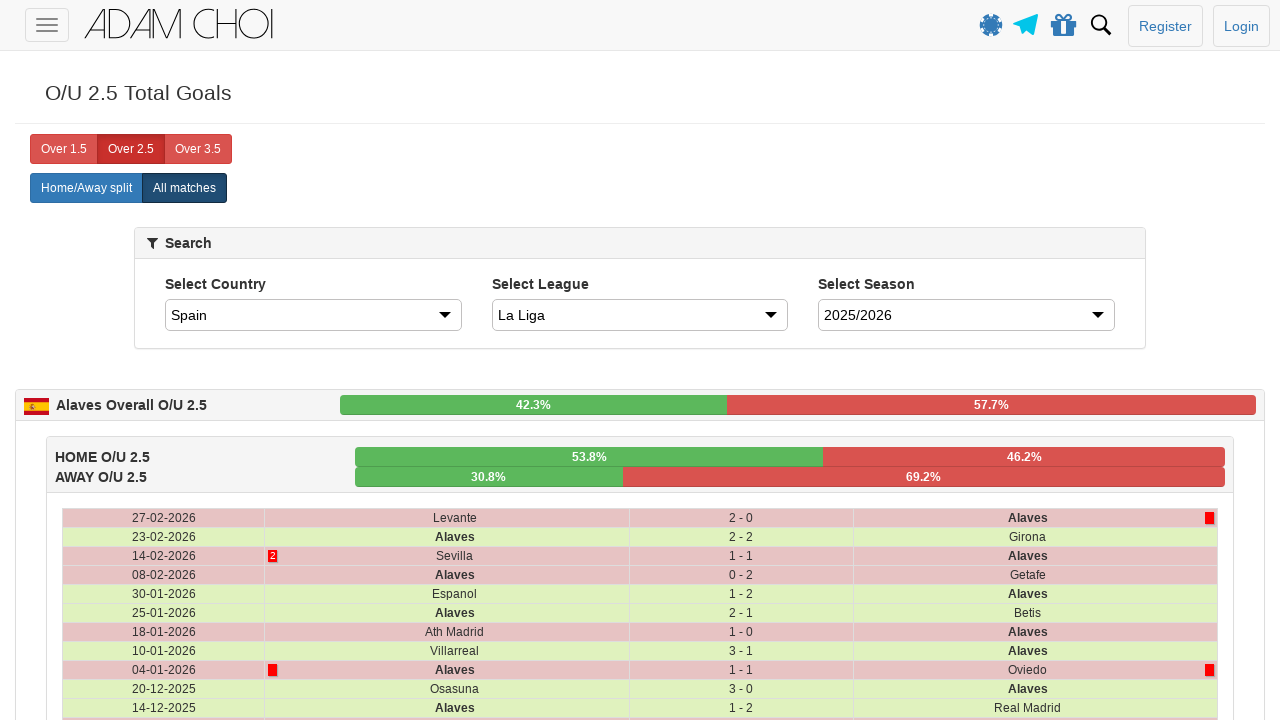